Navigates to the Sauce Demo website and maximizes the browser window. This is a basic page load verification test.

Starting URL: https://www.saucedemo.com/

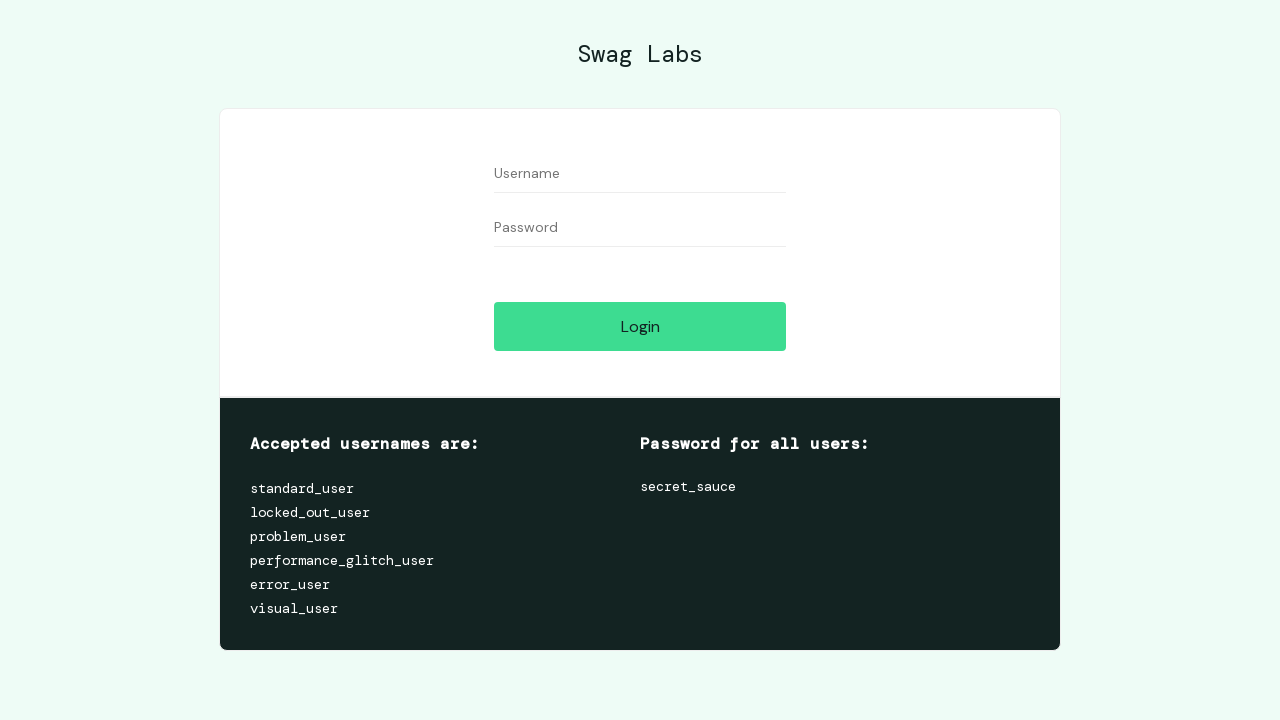

Navigated to Sauce Demo website at https://www.saucedemo.com/
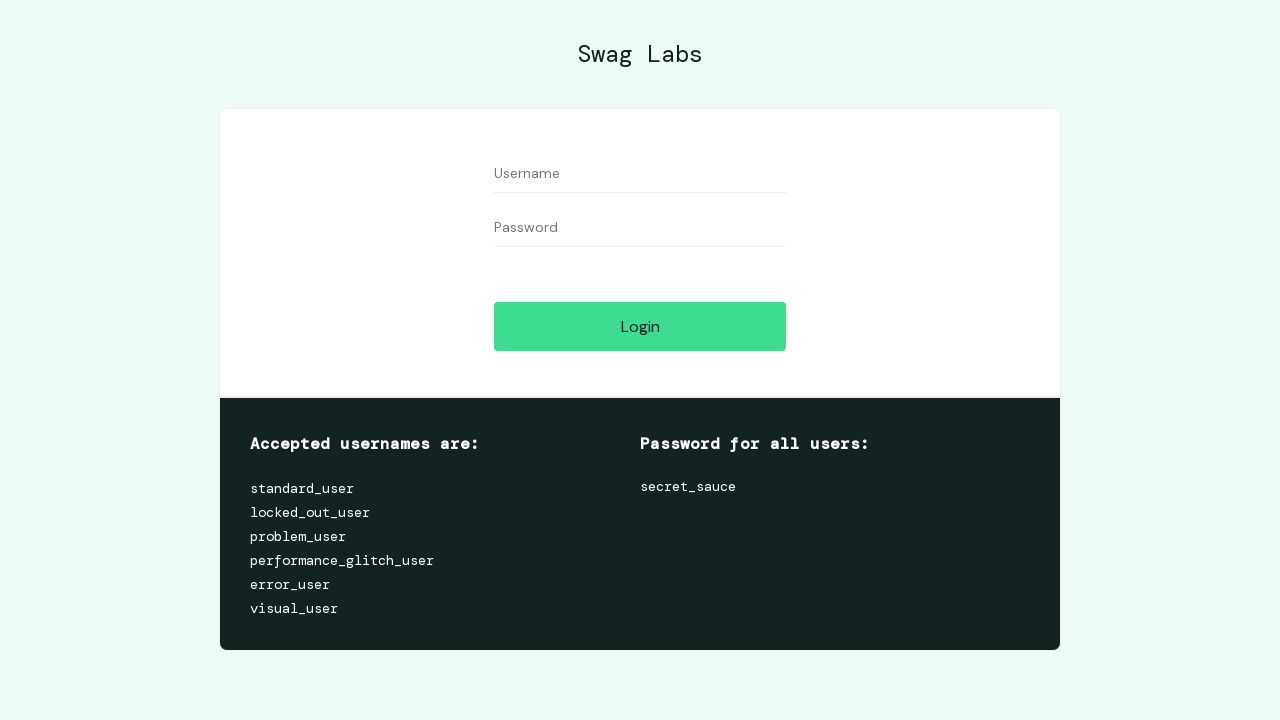

Maximized browser window to 1920x1080
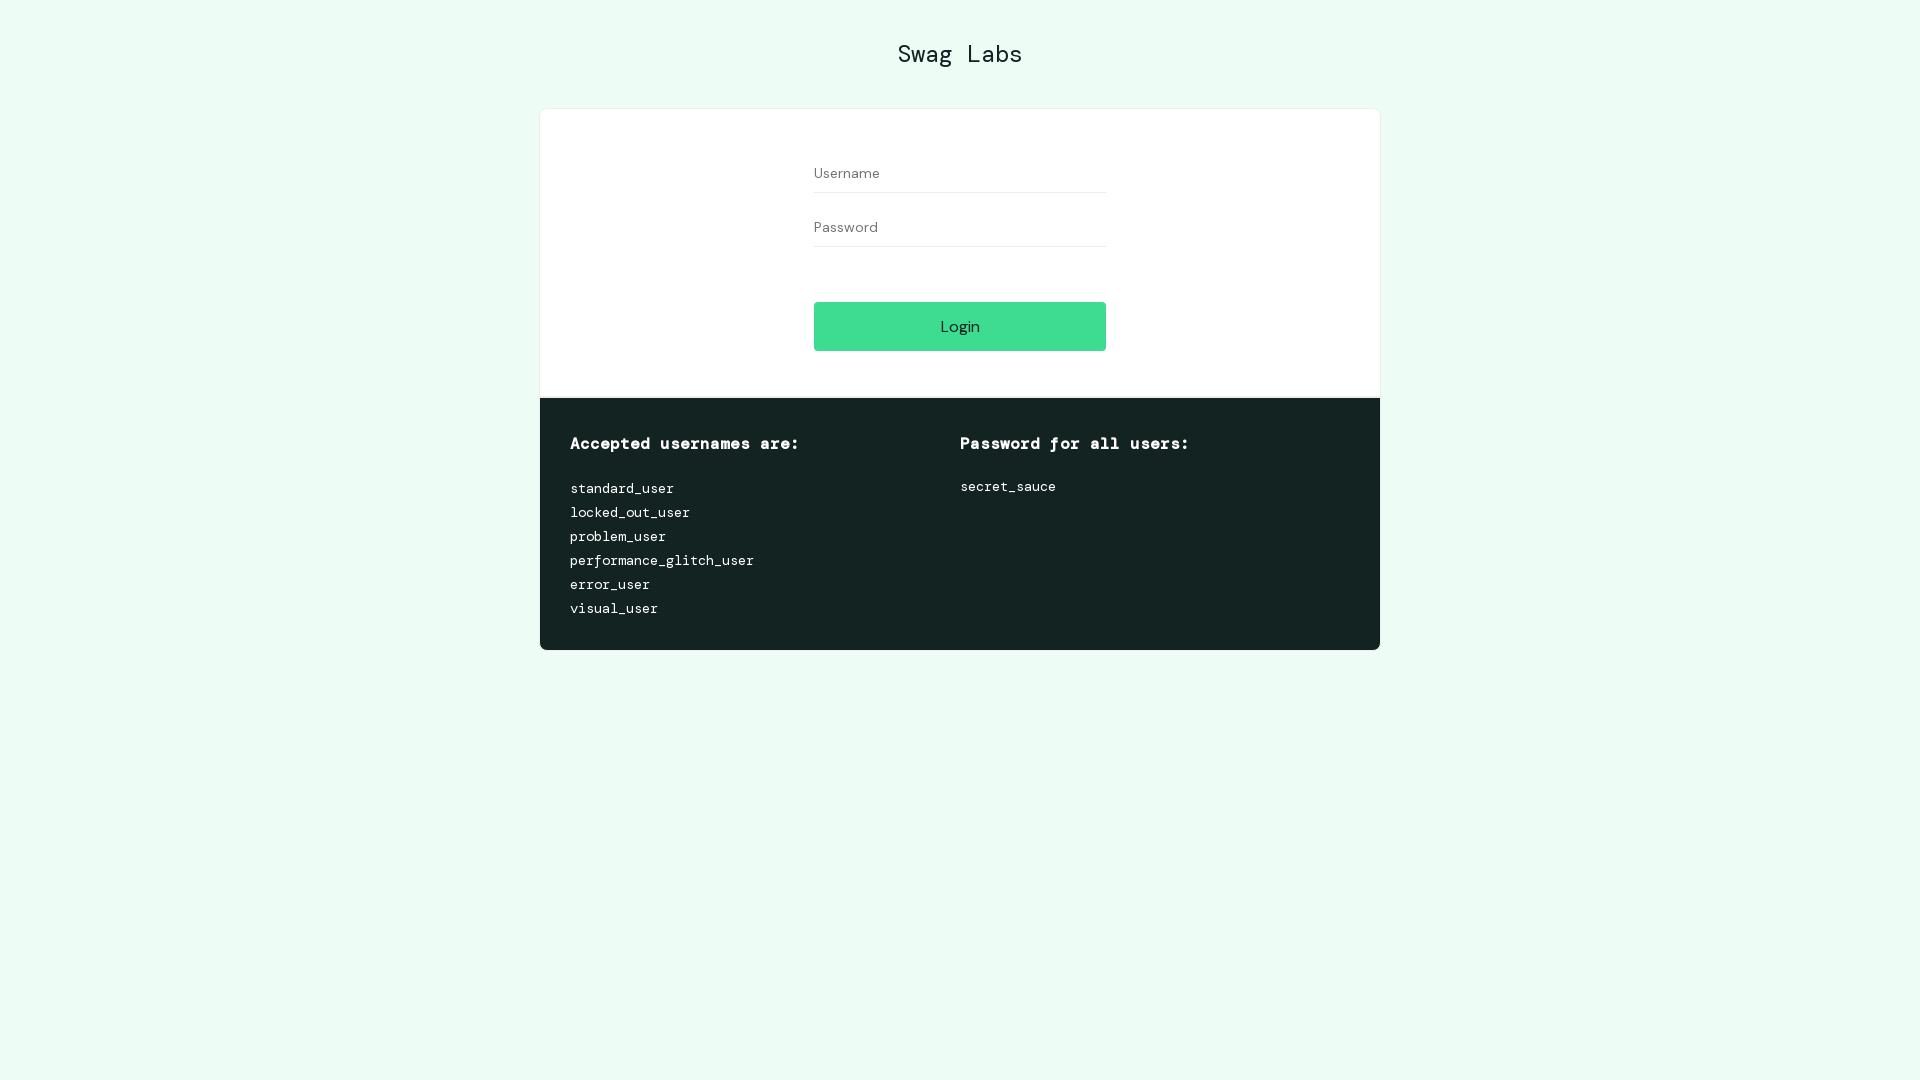

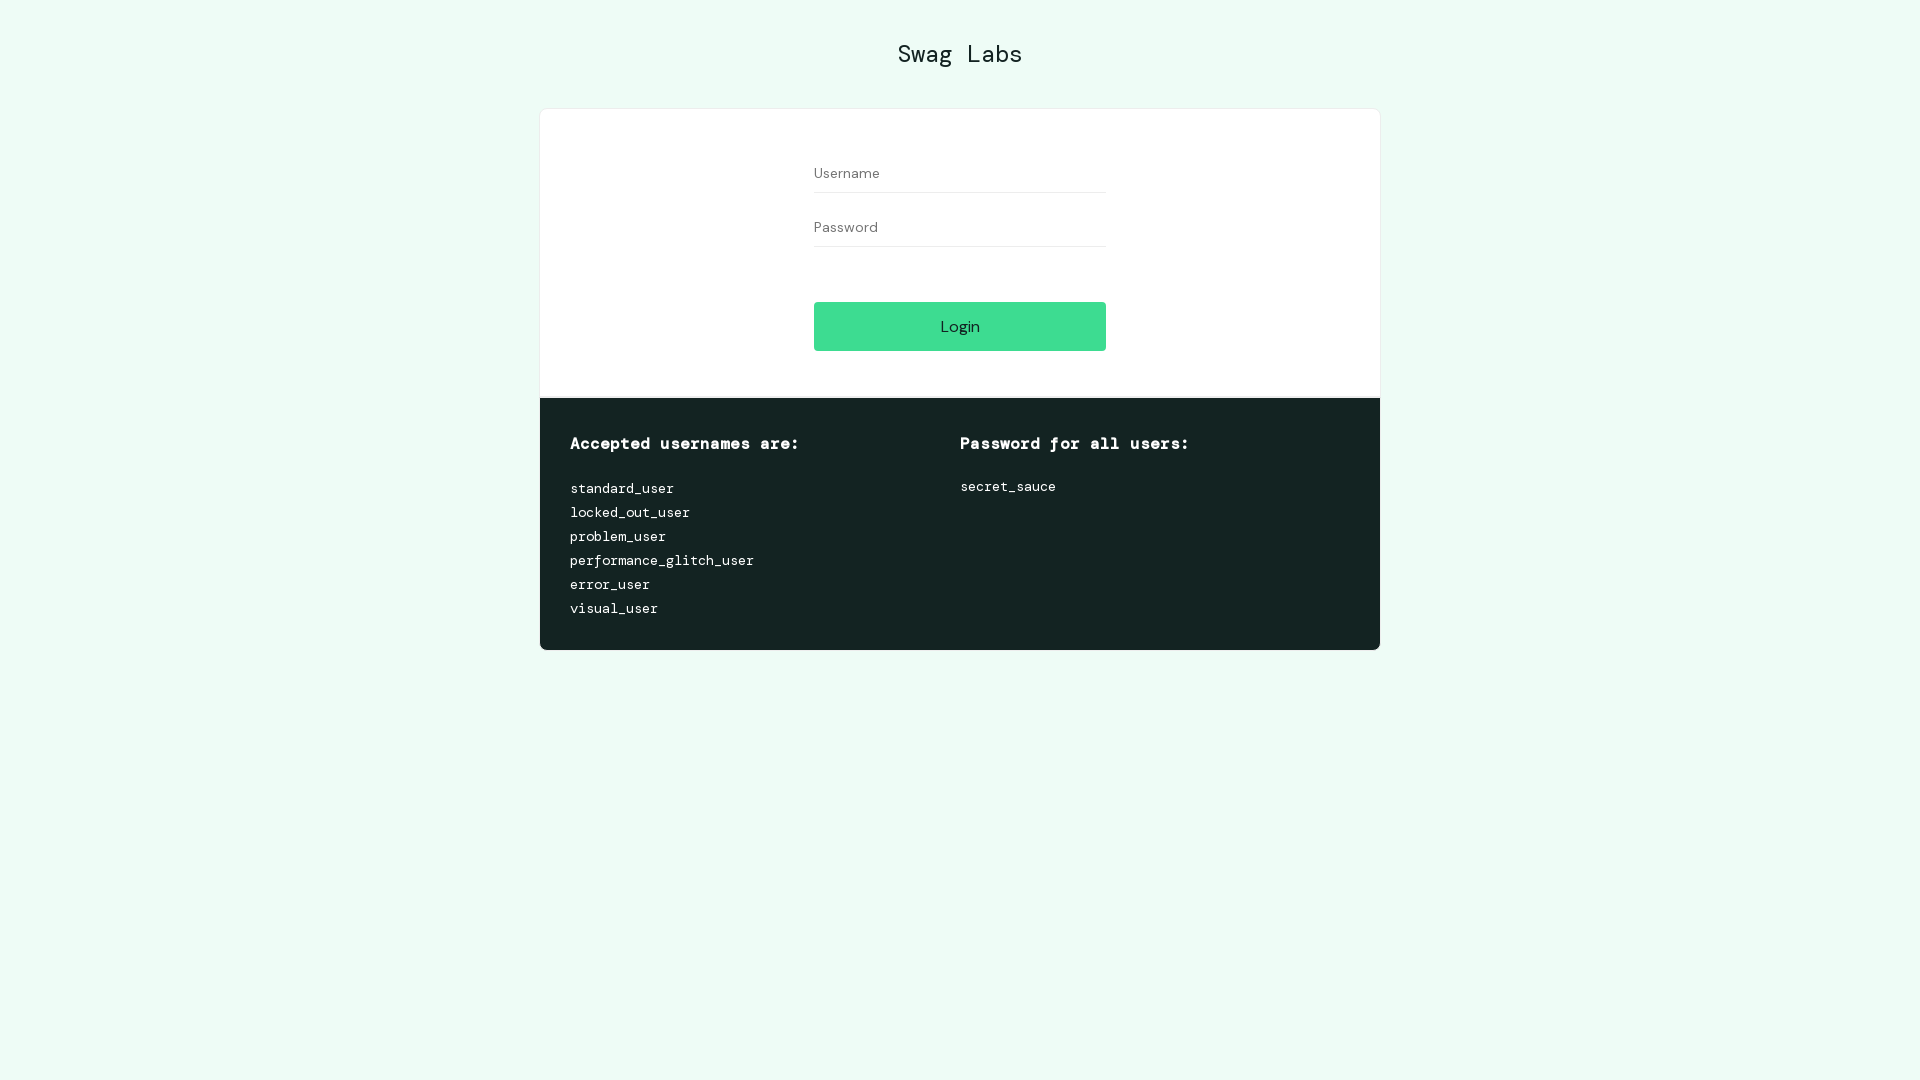